Tests tooltip functionality by hovering over an element and verifying the tooltip text appears

Starting URL: http://seleniumpractise.blogspot.com/2019/08/tooltip-in-selenium-or-help-text-example.html

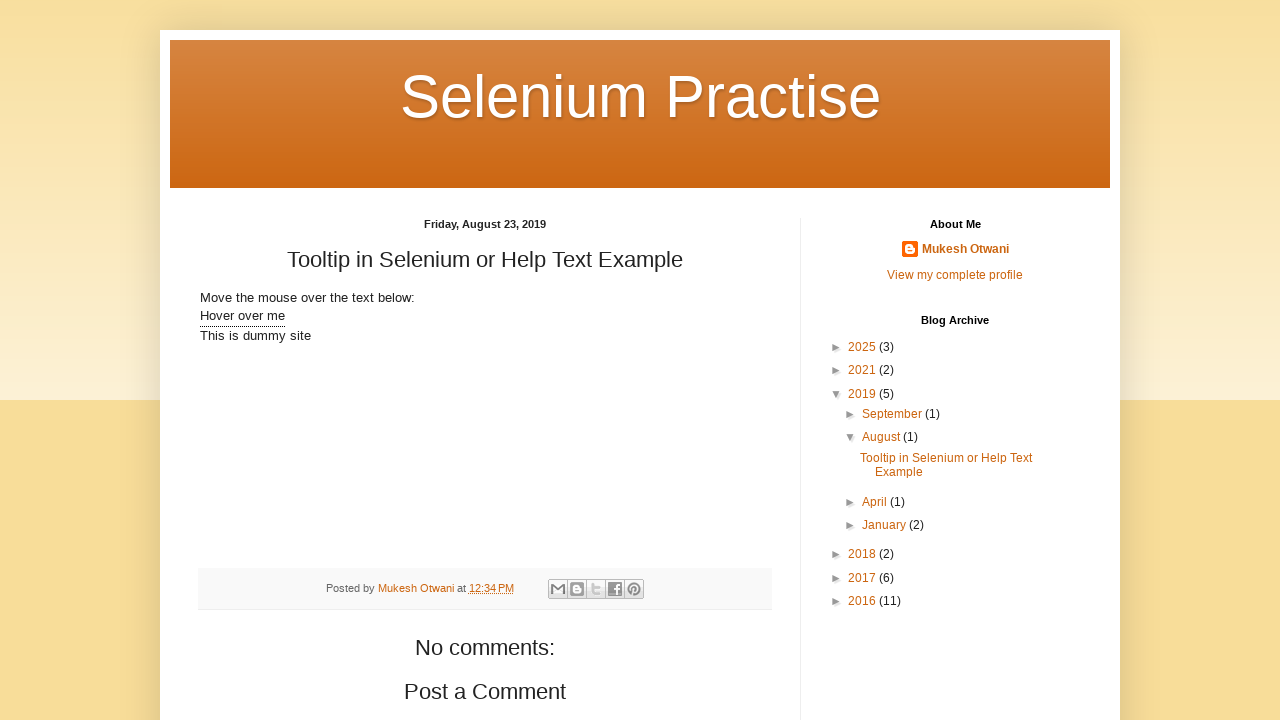

Located tooltip element
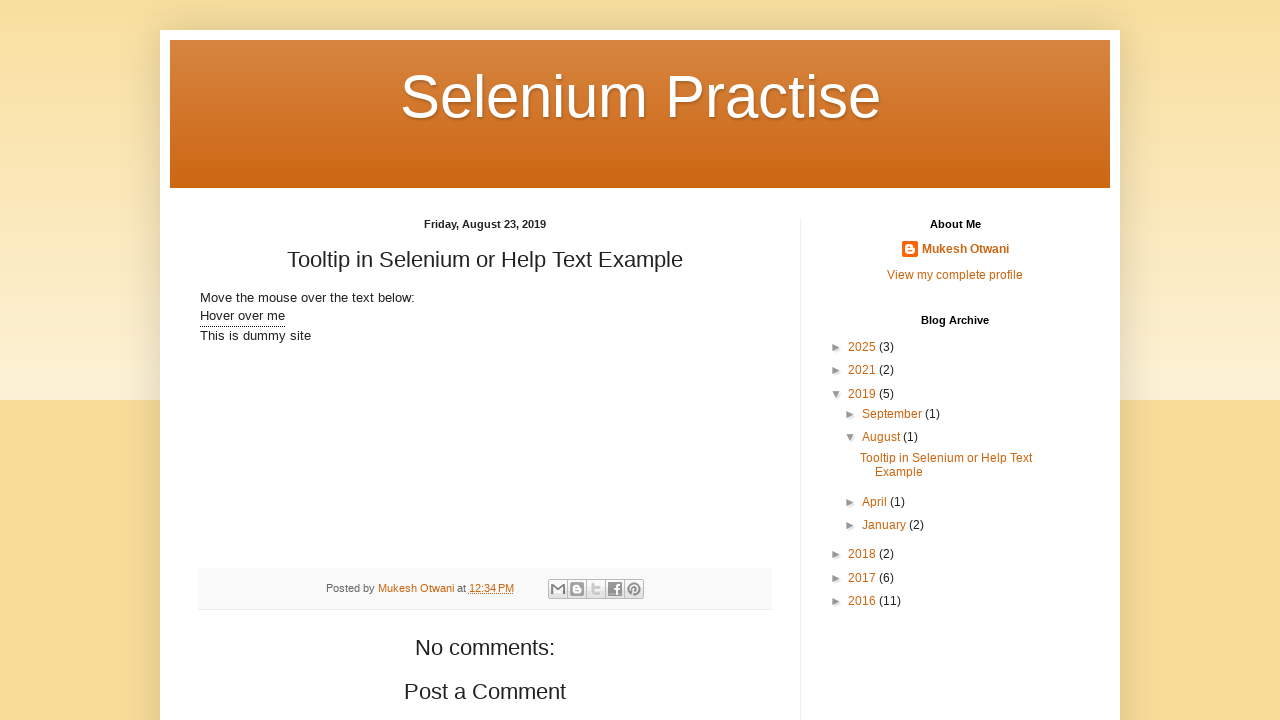

Hovered over tooltip element to trigger tooltip at (242, 317) on div.tooltip
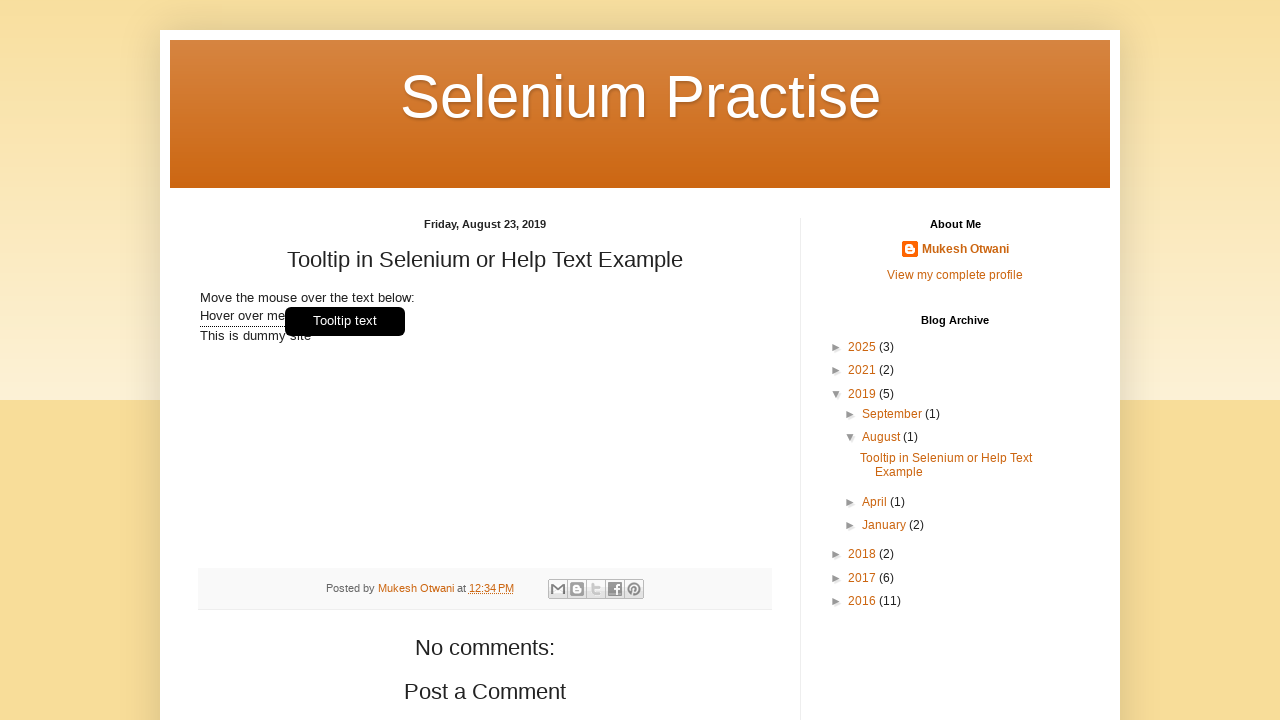

Located tooltip text element
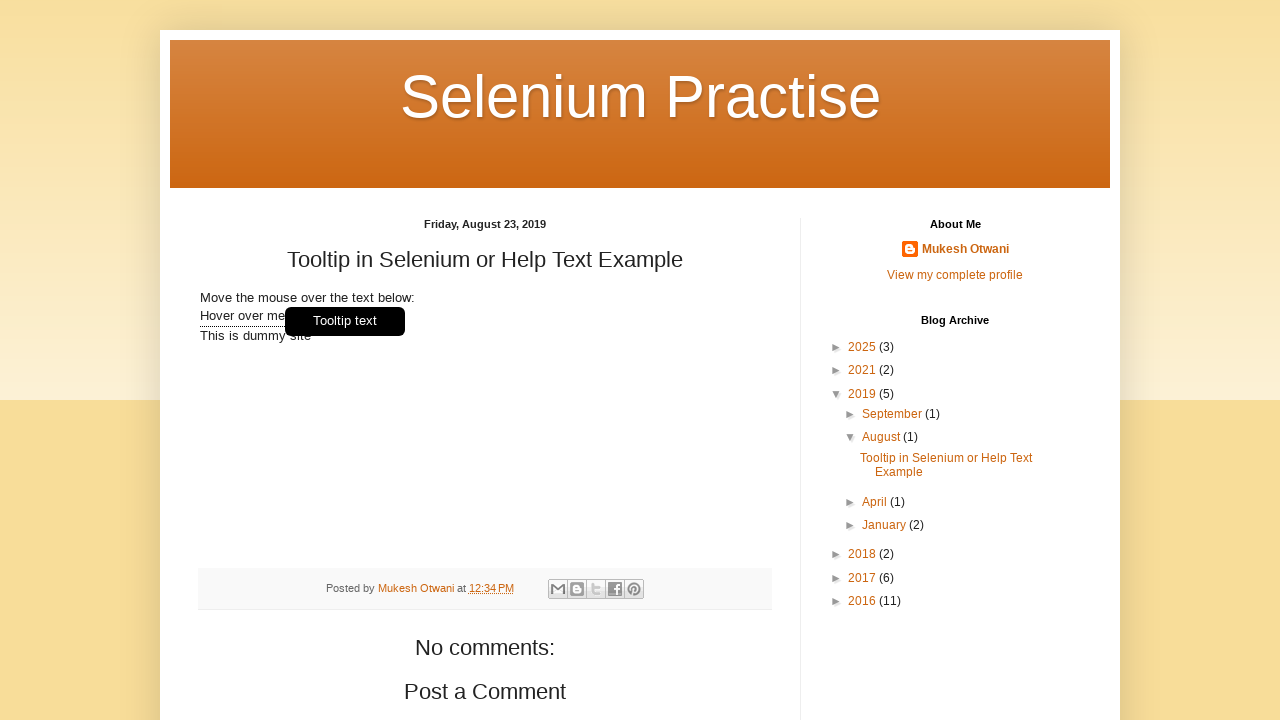

Tooltip text became visible
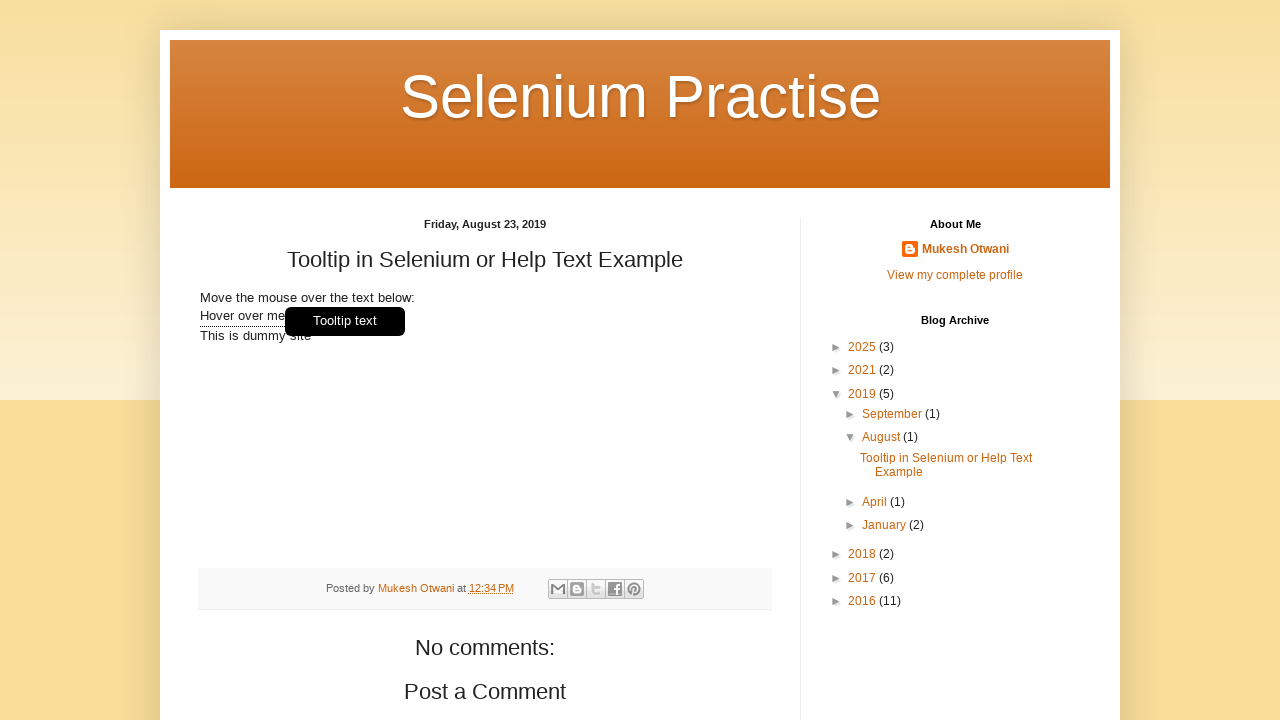

Extracted and printed tooltip text content
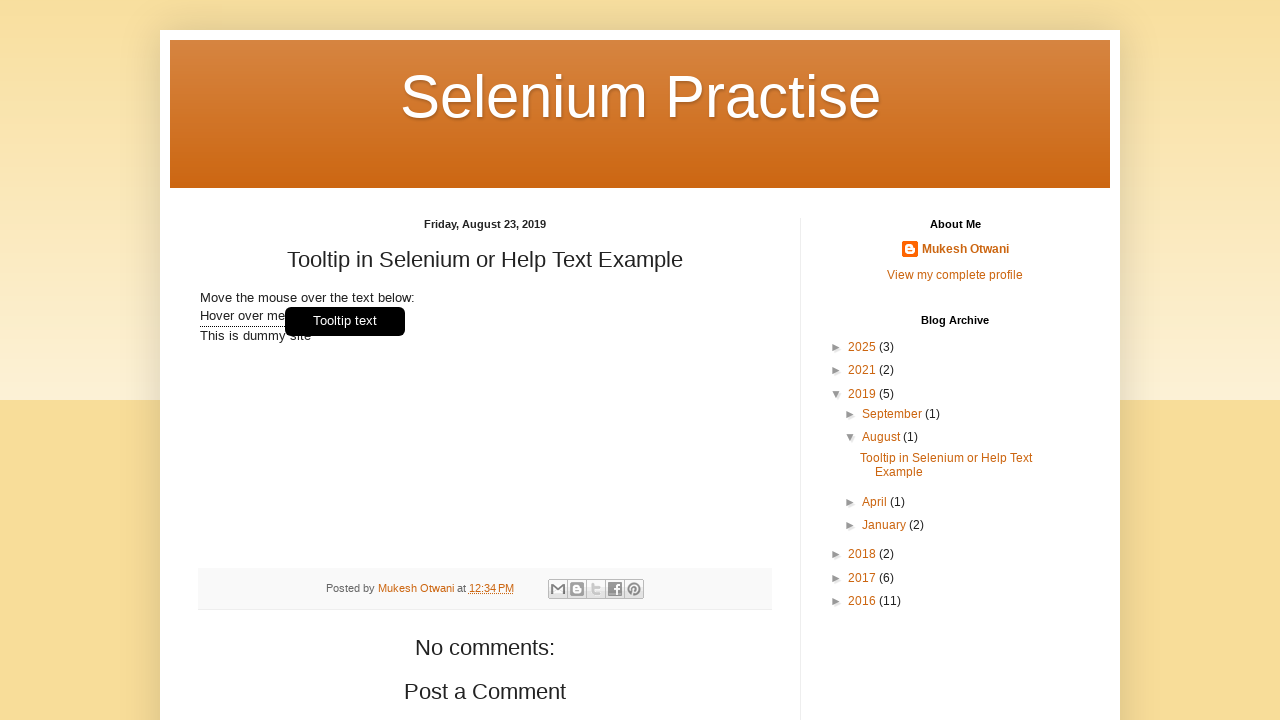

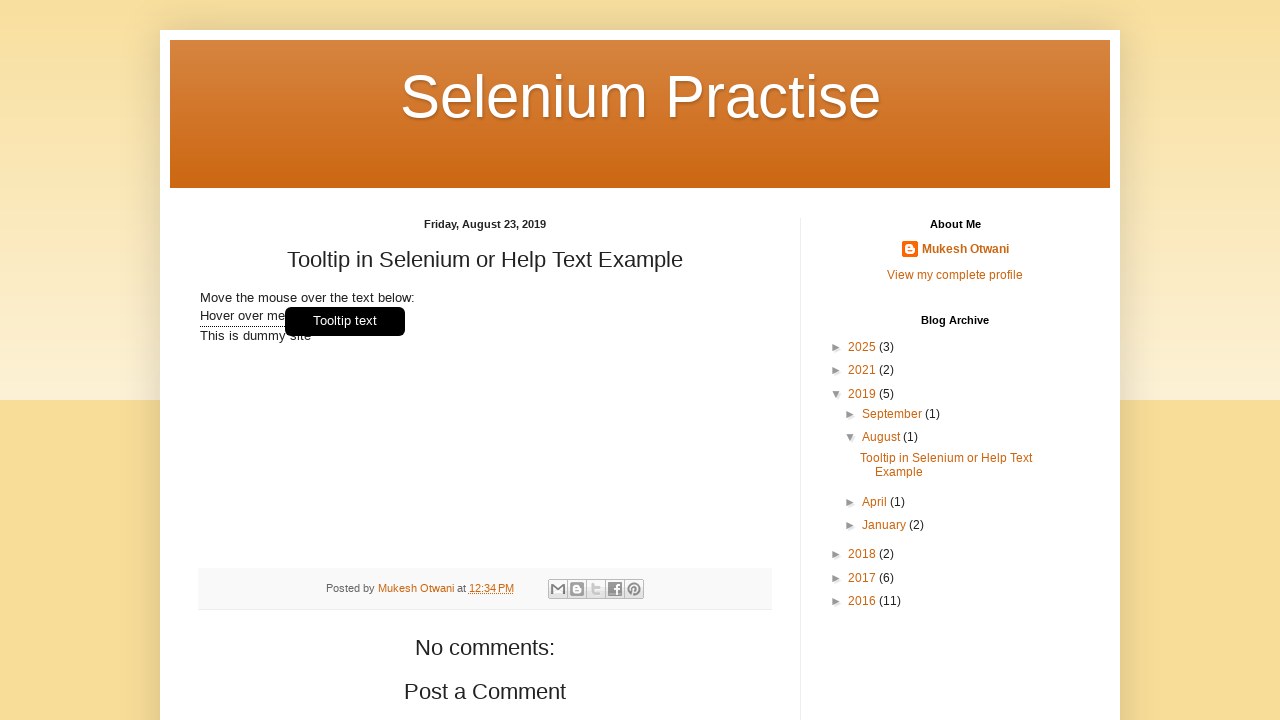